Automates the RPA Challenge by clicking the start button, filling in person details (first name, last name, company, role, address, email, phone) into dynamically positioned form fields, and submitting the form multiple times.

Starting URL: https://rpachallenge.com/

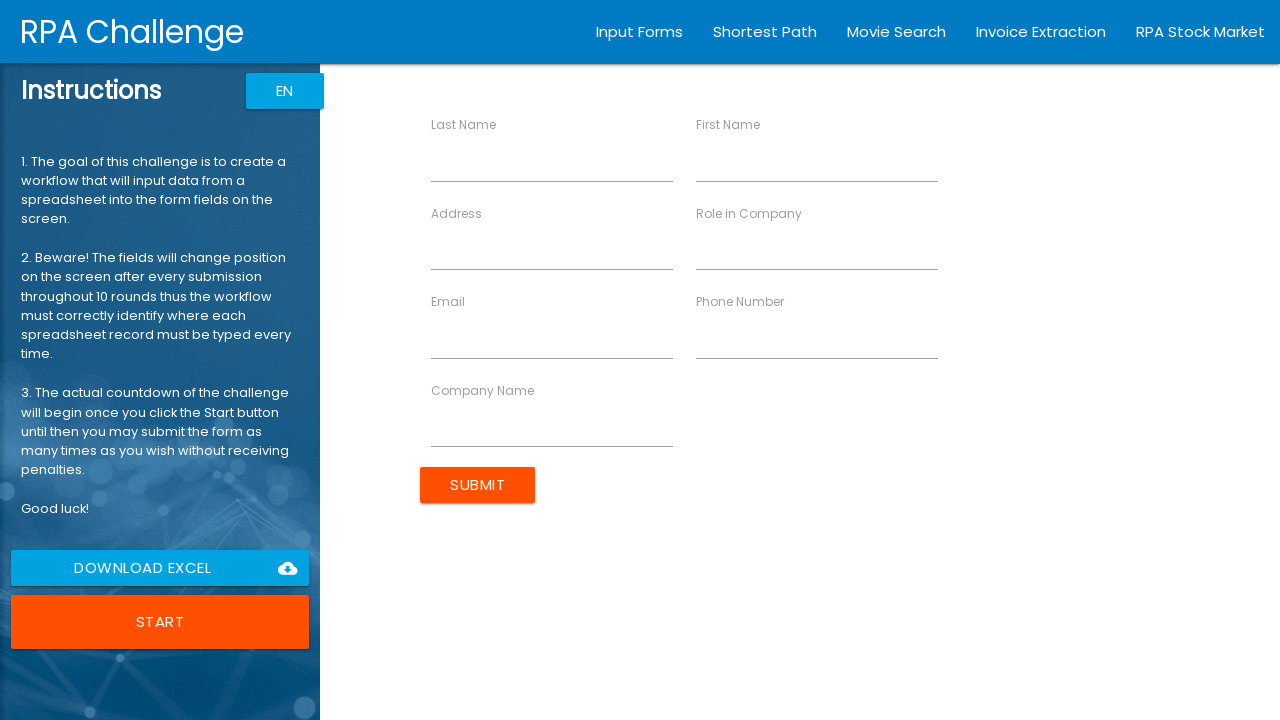

Clicked Start button to begin the RPA Challenge at (160, 622) on button:has-text('Start')
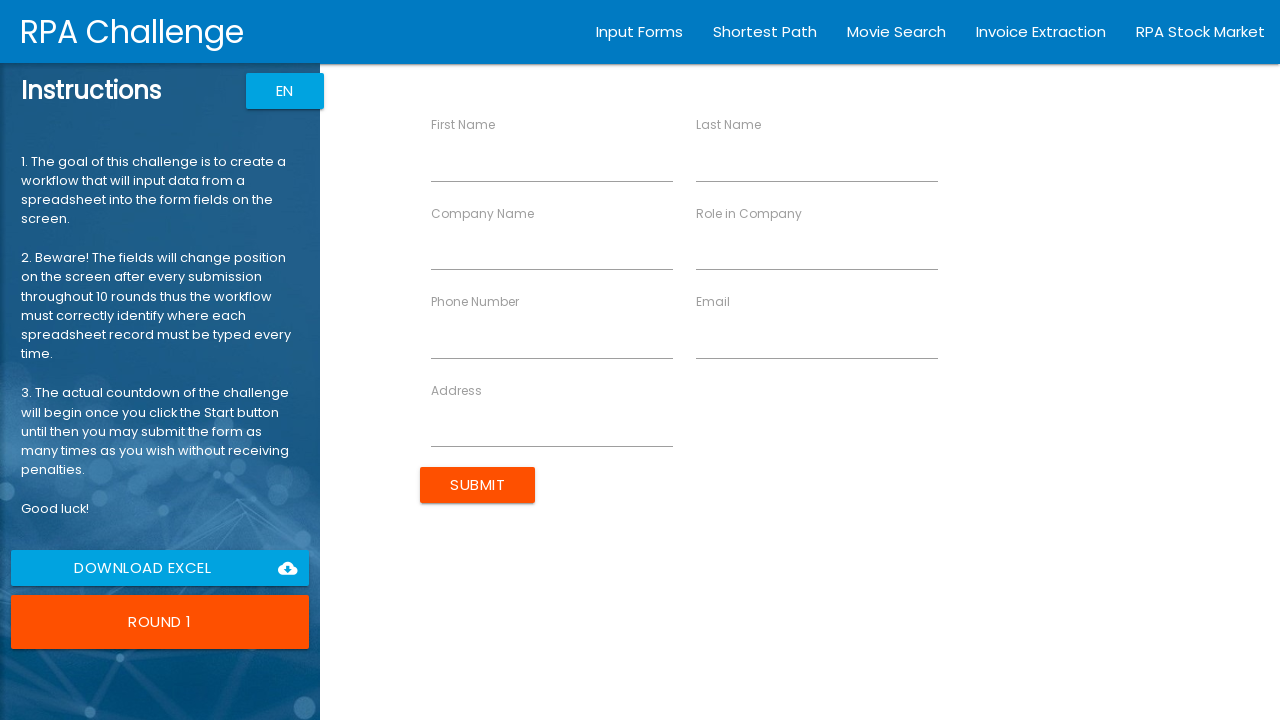

Filled first name field with 'Michael' on input[ng-reflect-name='labelFirstName']
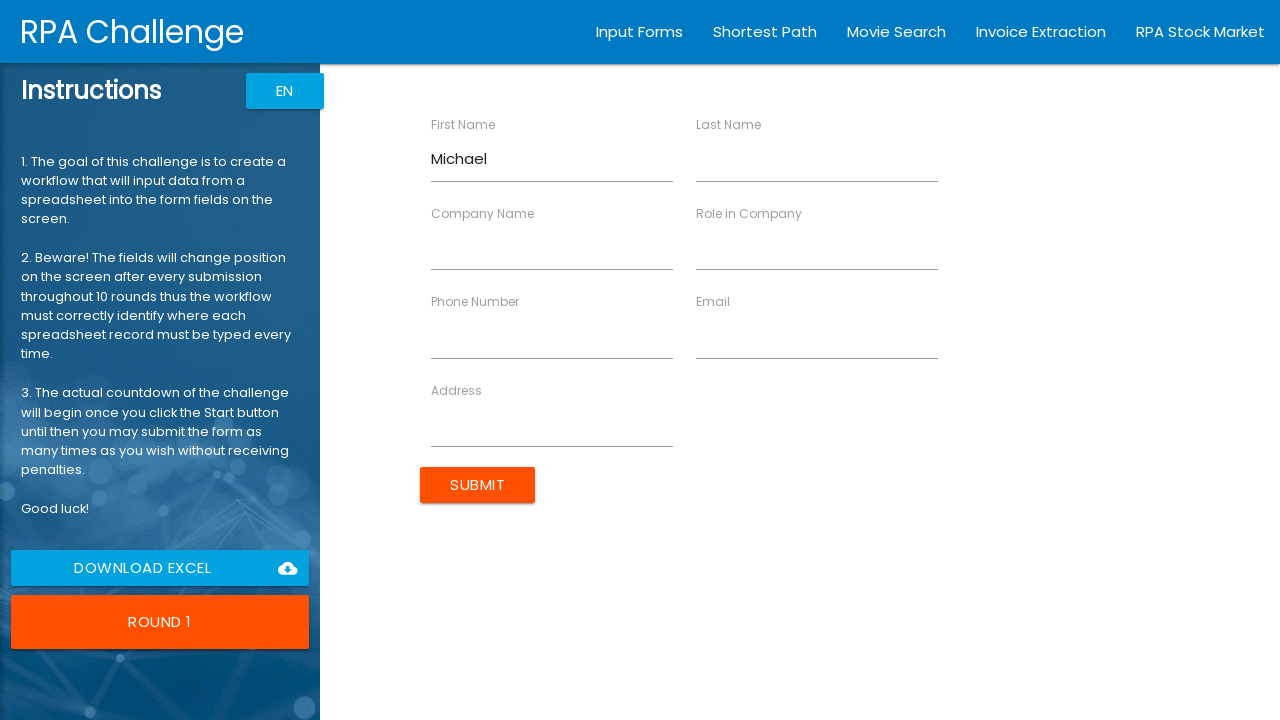

Filled last name field with 'Thompson' on input[ng-reflect-name='labelLastName']
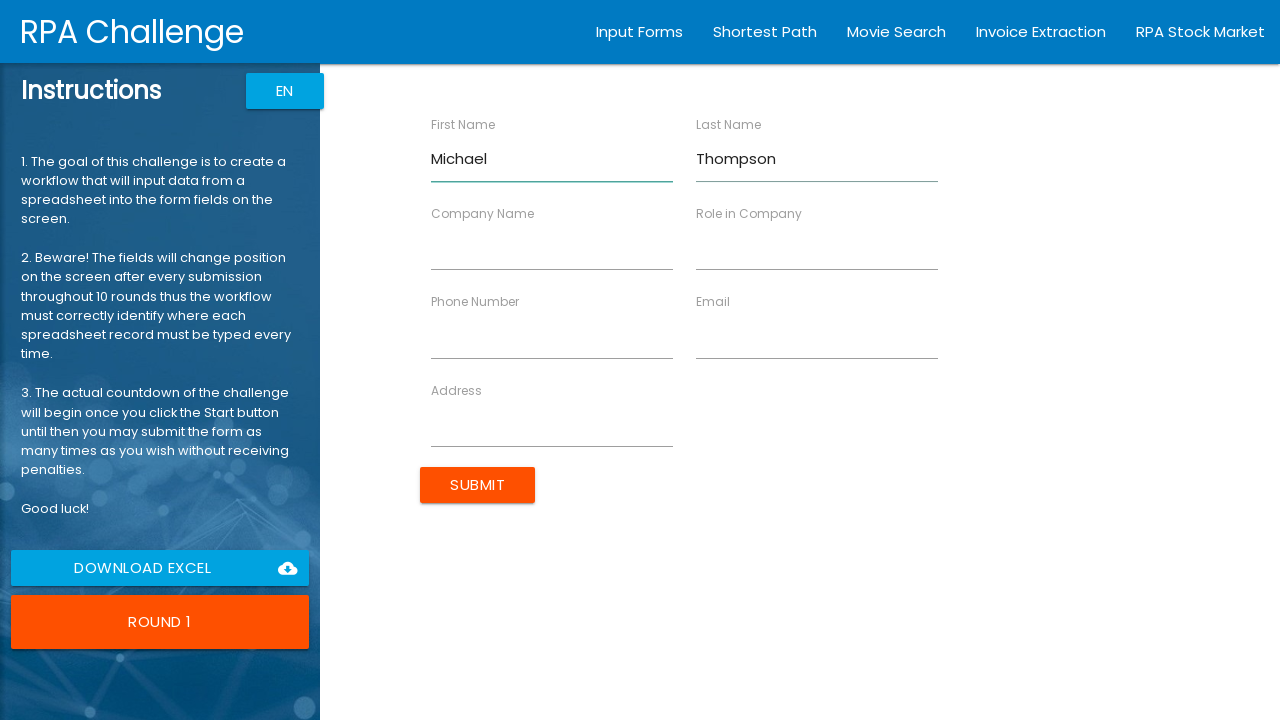

Filled company name field with 'Acme Corporation' on input[ng-reflect-name='labelCompanyName']
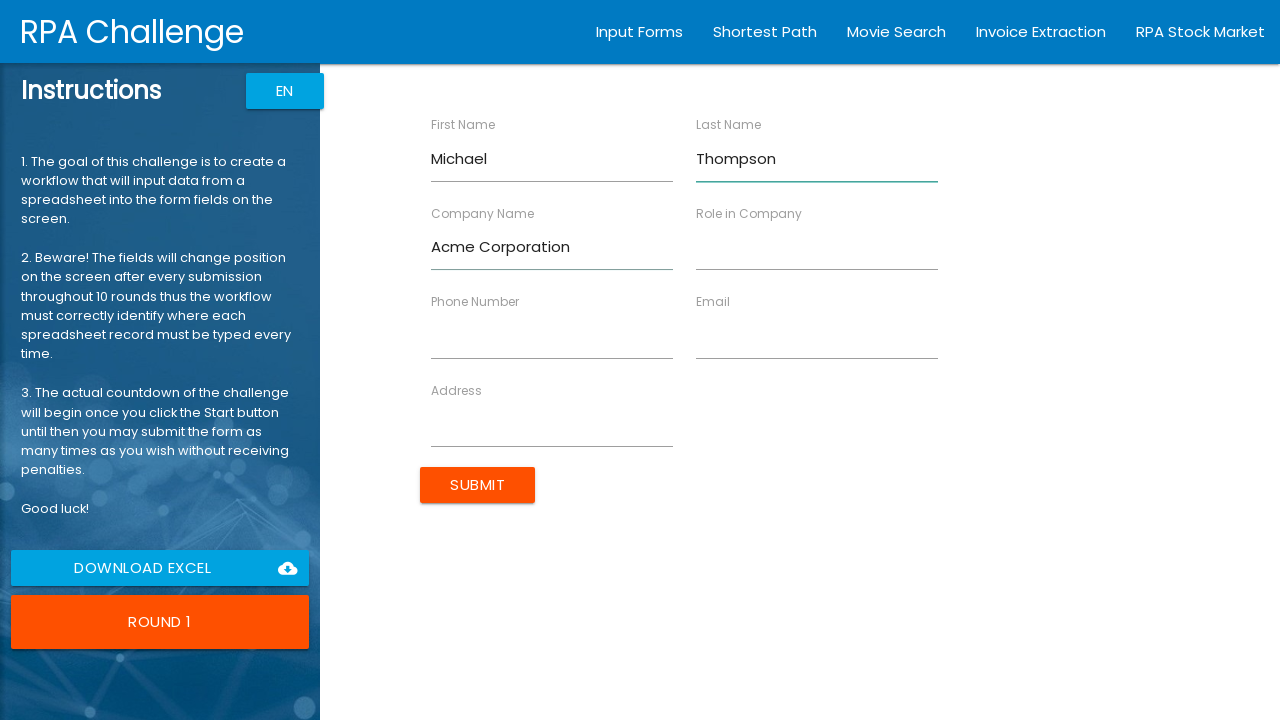

Filled role field with 'Software Engineer' on input[ng-reflect-name='labelRole']
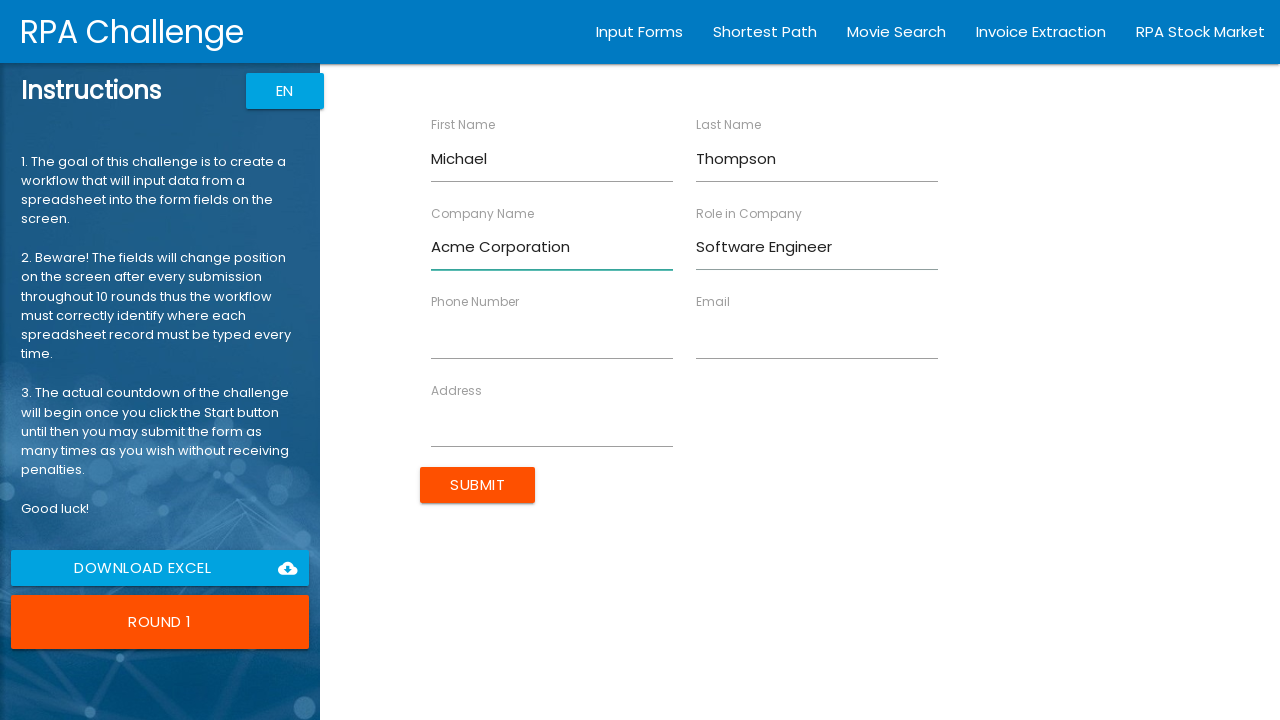

Filled address field with '123 Oak Street, Suite 400' on input[ng-reflect-name='labelAddress']
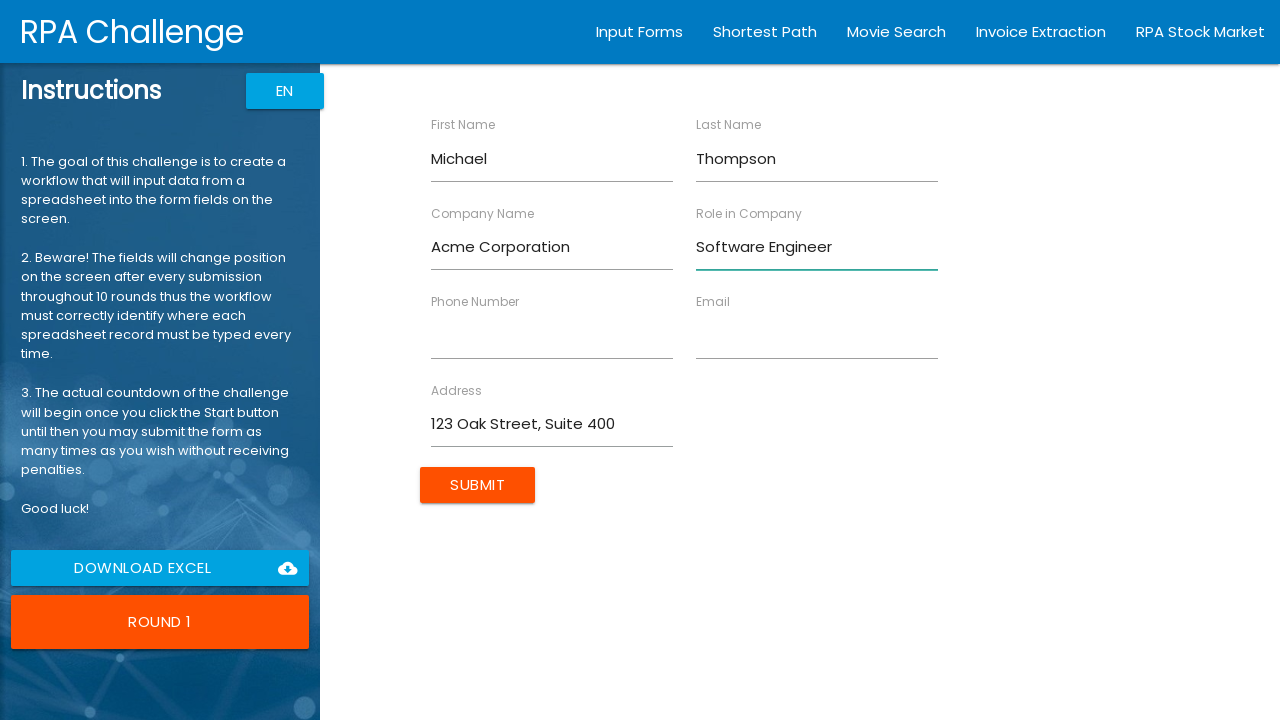

Filled email field with 'michael.thompson@acme.com' on input[ng-reflect-name='labelEmail']
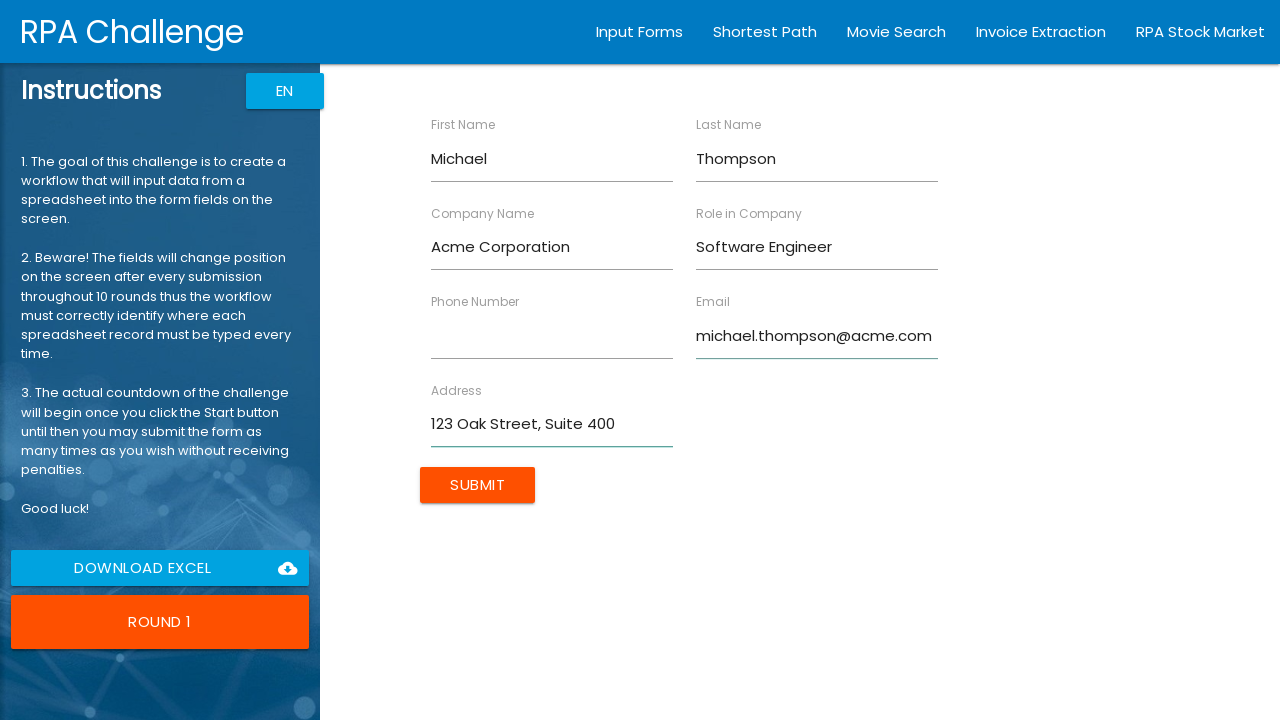

Filled phone field with '555-123-4567' on input[ng-reflect-name='labelPhone']
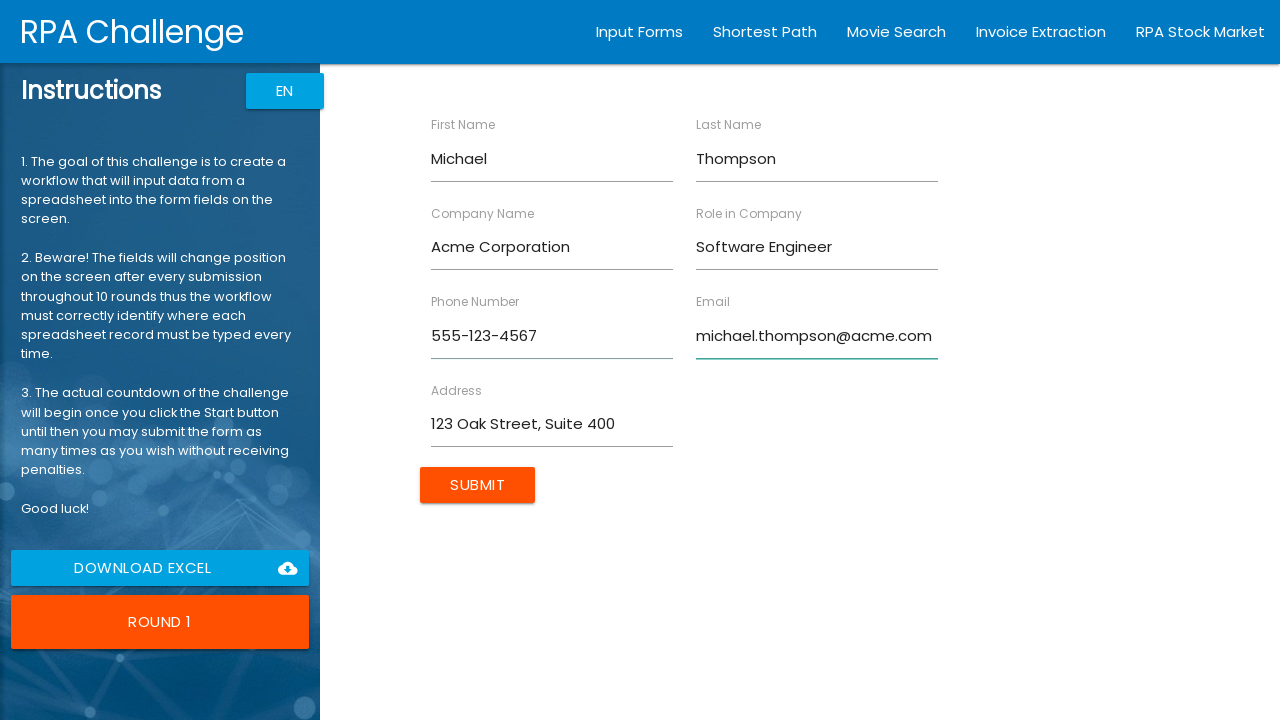

Submitted first person's form (Michael Thompson) at (478, 485) on input[type='submit']
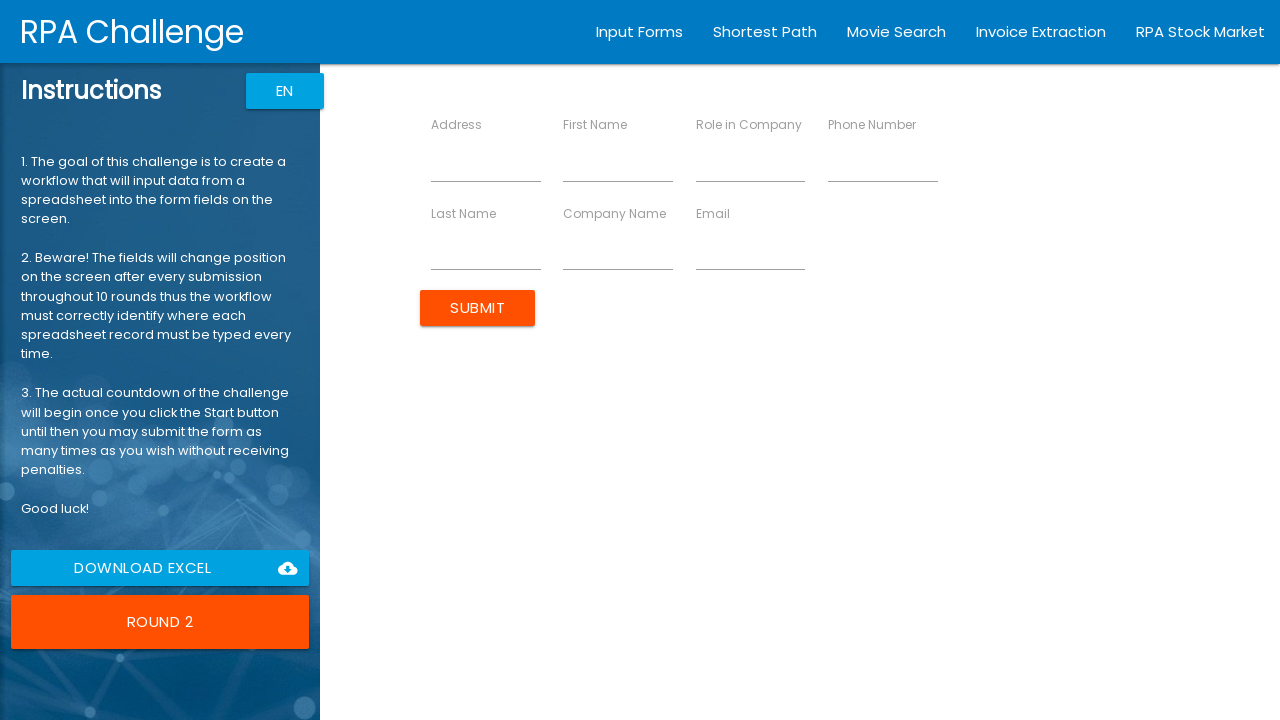

Filled first name field with 'Sarah' on input[ng-reflect-name='labelFirstName']
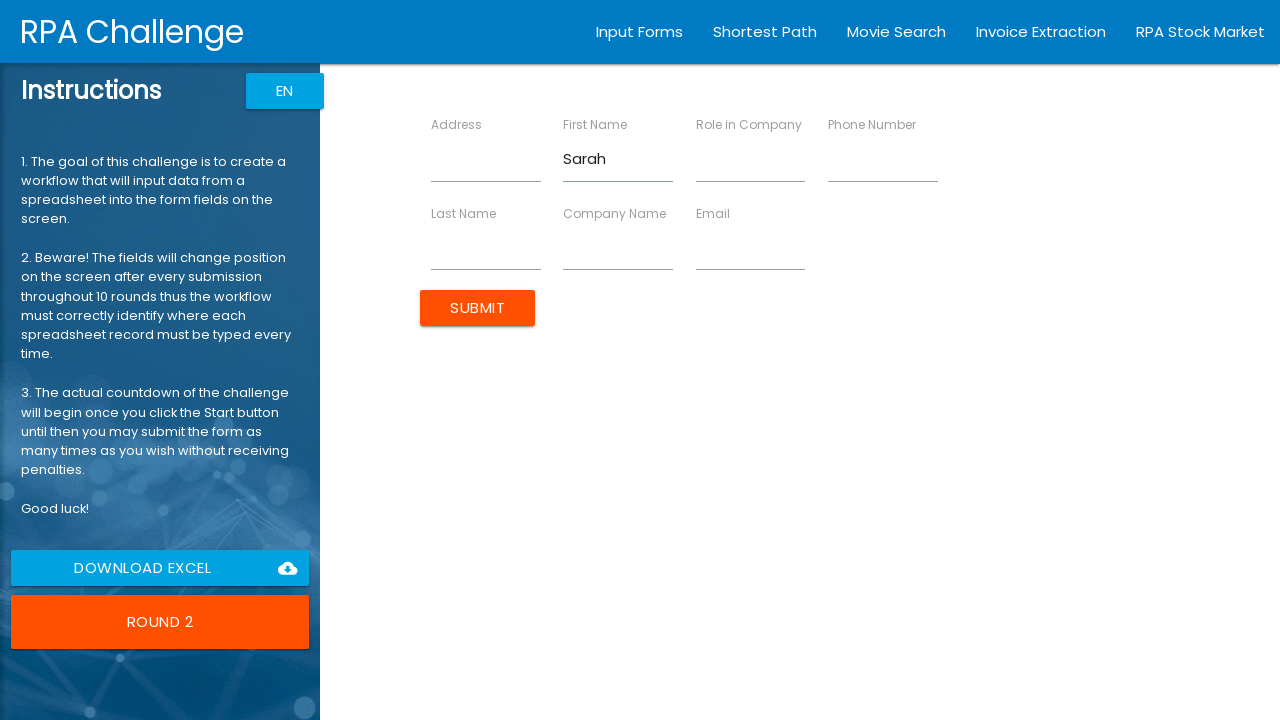

Filled last name field with 'Johnson' on input[ng-reflect-name='labelLastName']
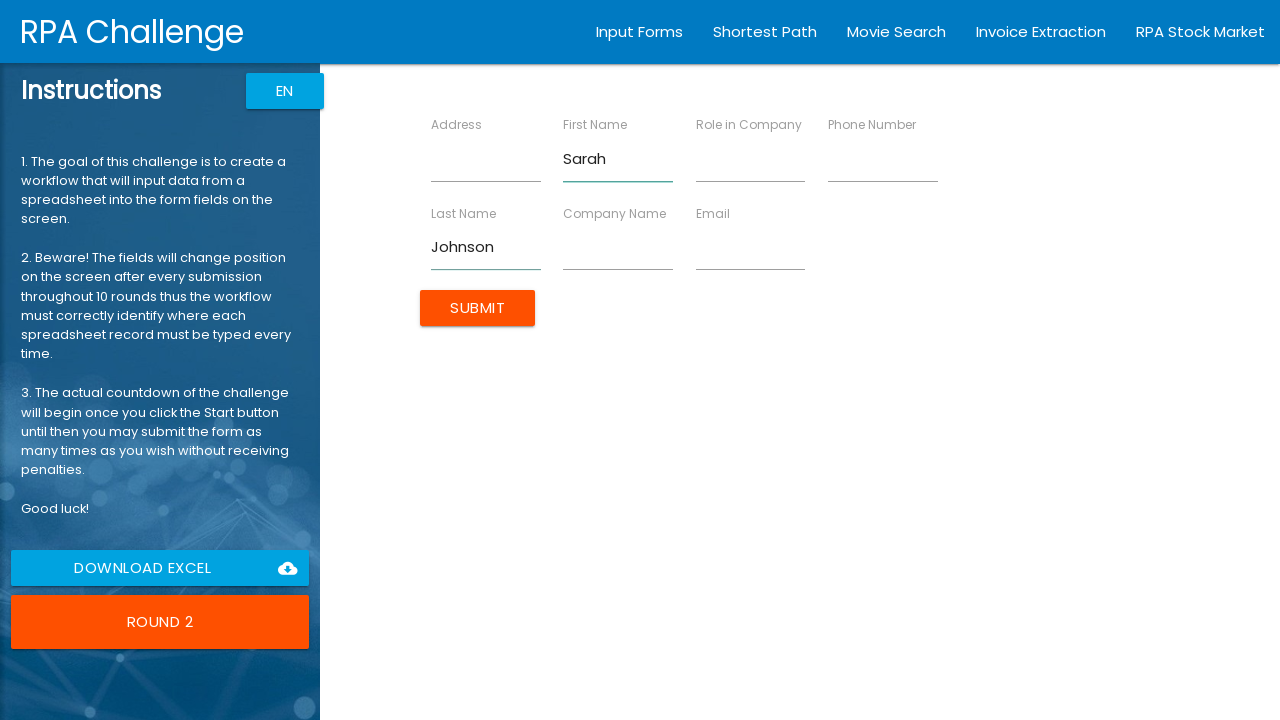

Filled company name field with 'TechStart Inc' on input[ng-reflect-name='labelCompanyName']
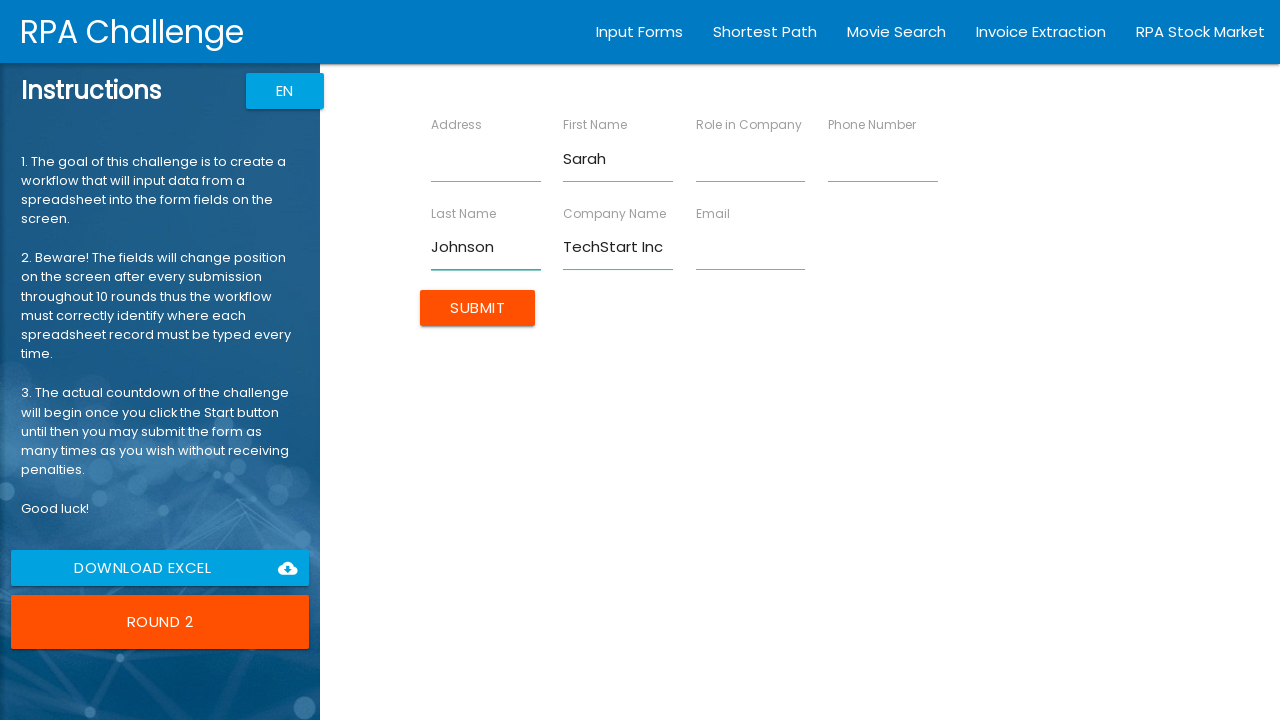

Filled role field with 'Product Manager' on input[ng-reflect-name='labelRole']
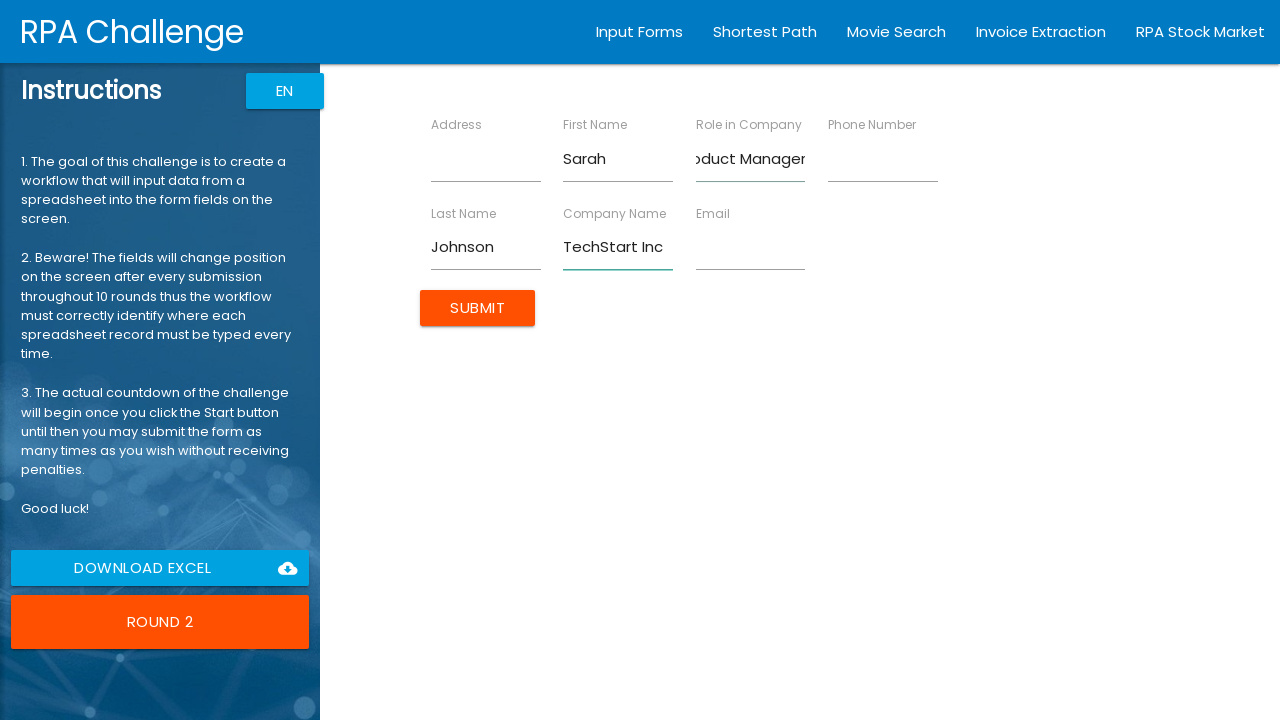

Filled address field with '456 Pine Avenue, Floor 2' on input[ng-reflect-name='labelAddress']
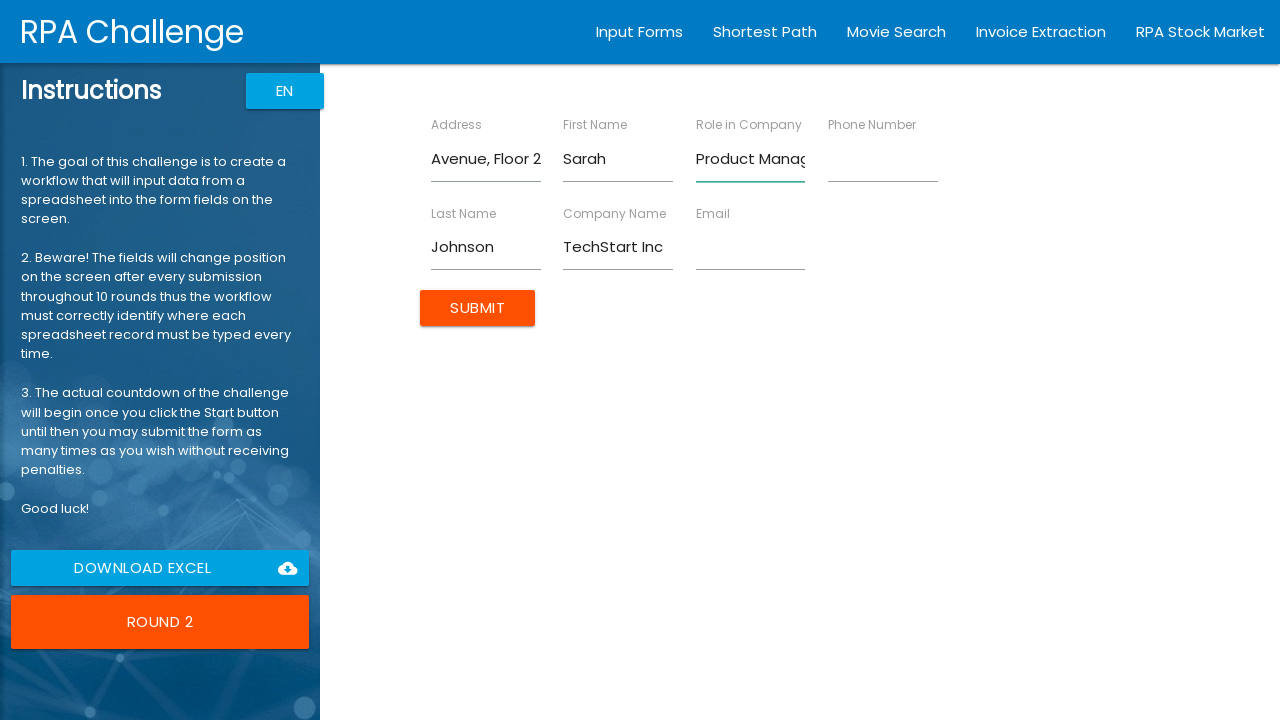

Filled email field with 'sarah.johnson@techstart.io' on input[ng-reflect-name='labelEmail']
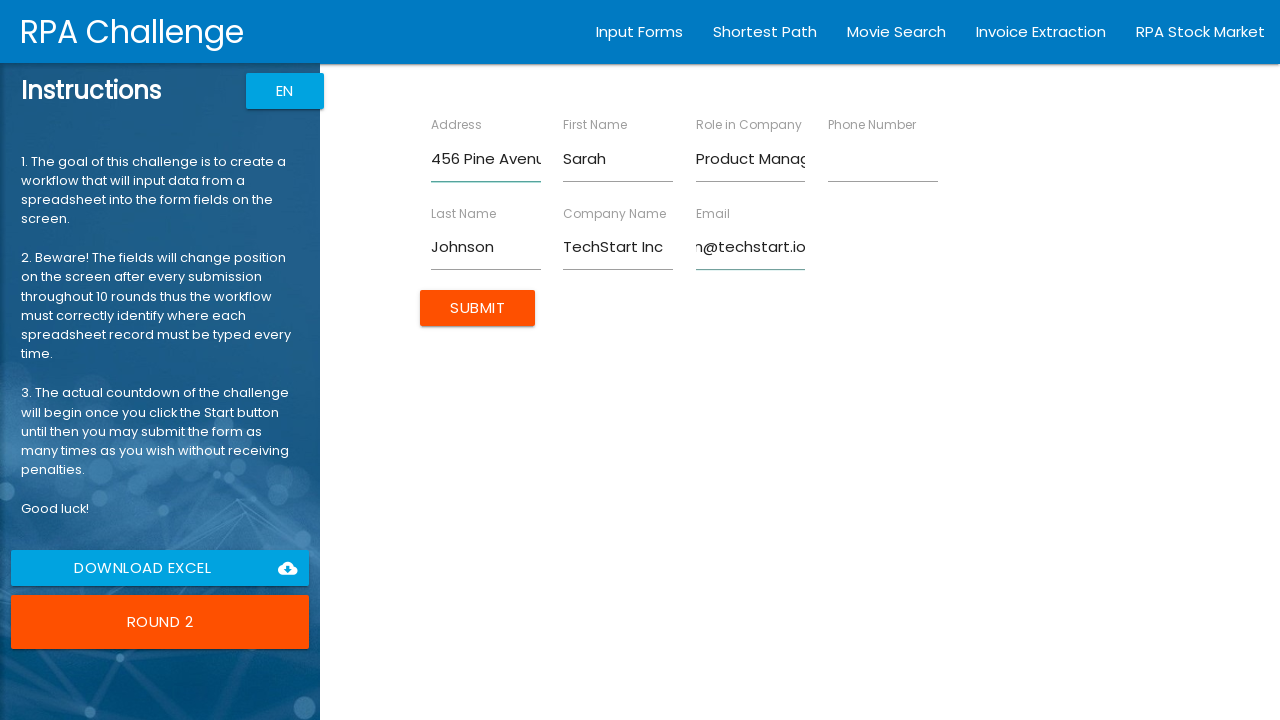

Filled phone field with '555-987-6543' on input[ng-reflect-name='labelPhone']
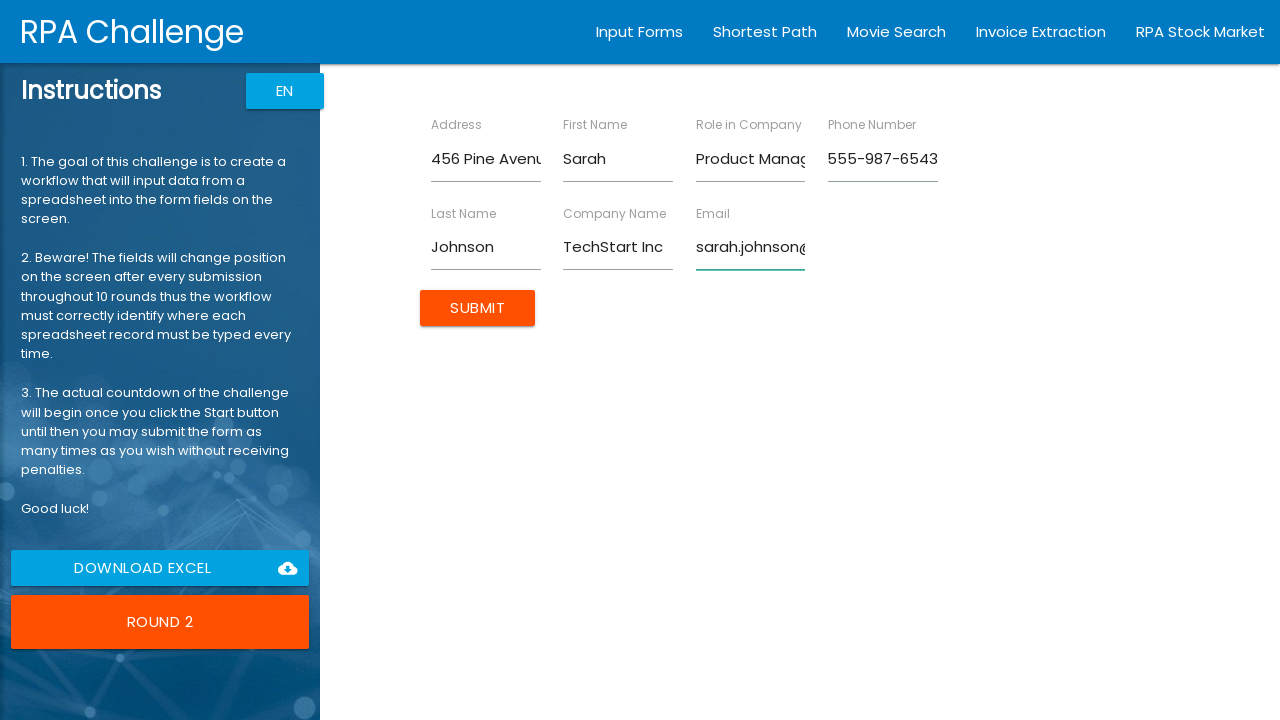

Submitted second person's form (Sarah Johnson) at (478, 308) on input[type='submit']
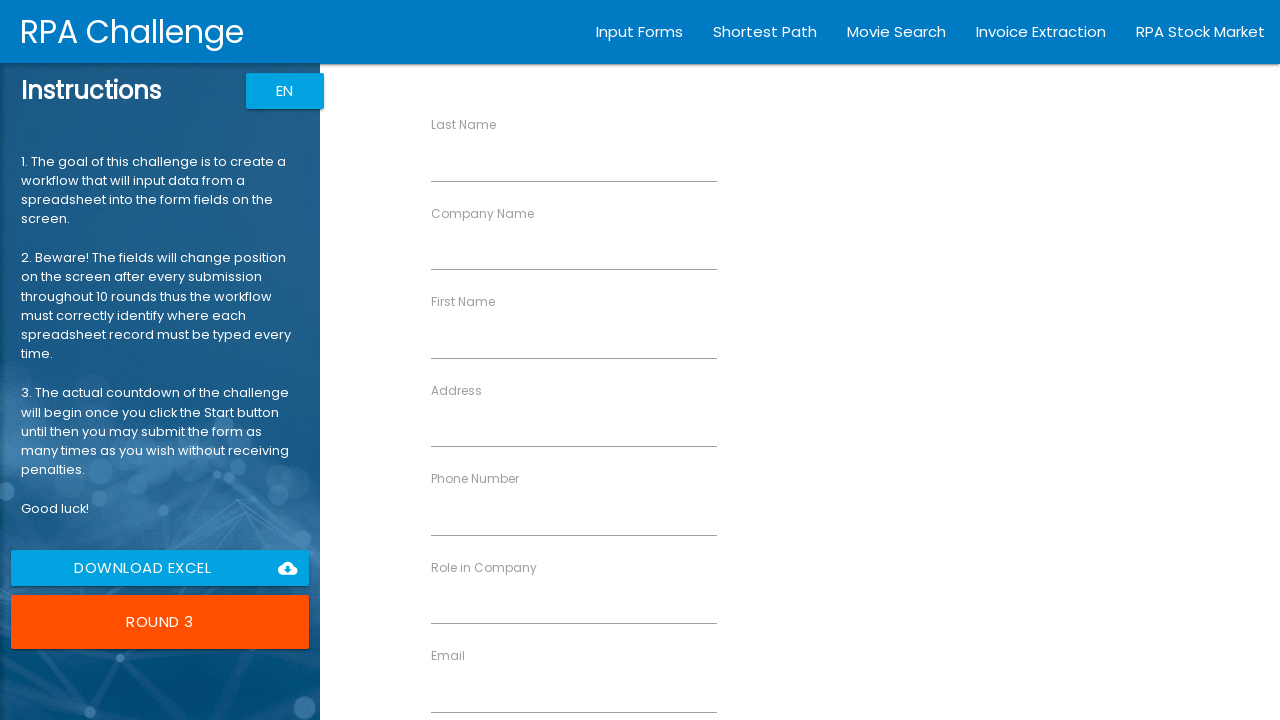

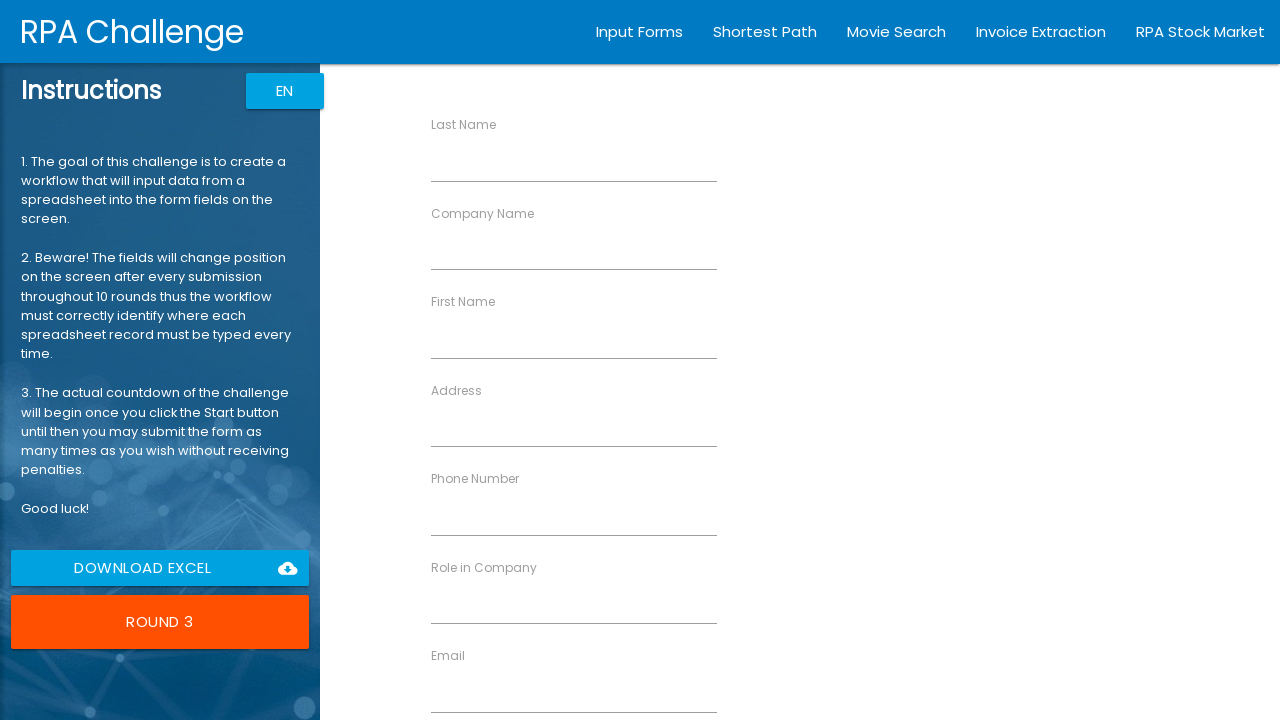